Clicks on a pizza product link and verifies the product page loads with correct title

Starting URL: https://pizzeria.skillbox.cc/

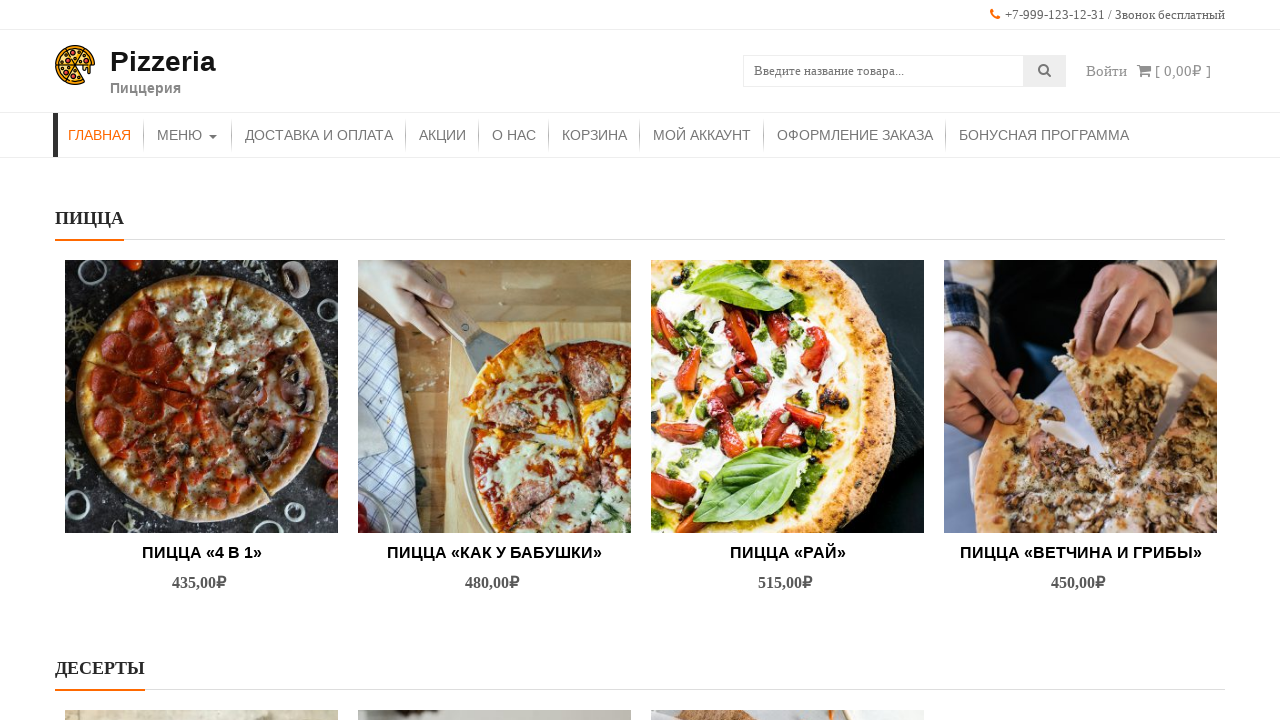

Clicked on pizza product link 'Пицца «Как у бабушки»' at (494, 396) on internal:role=link[name="Пицца «Как у бабушки»"s]
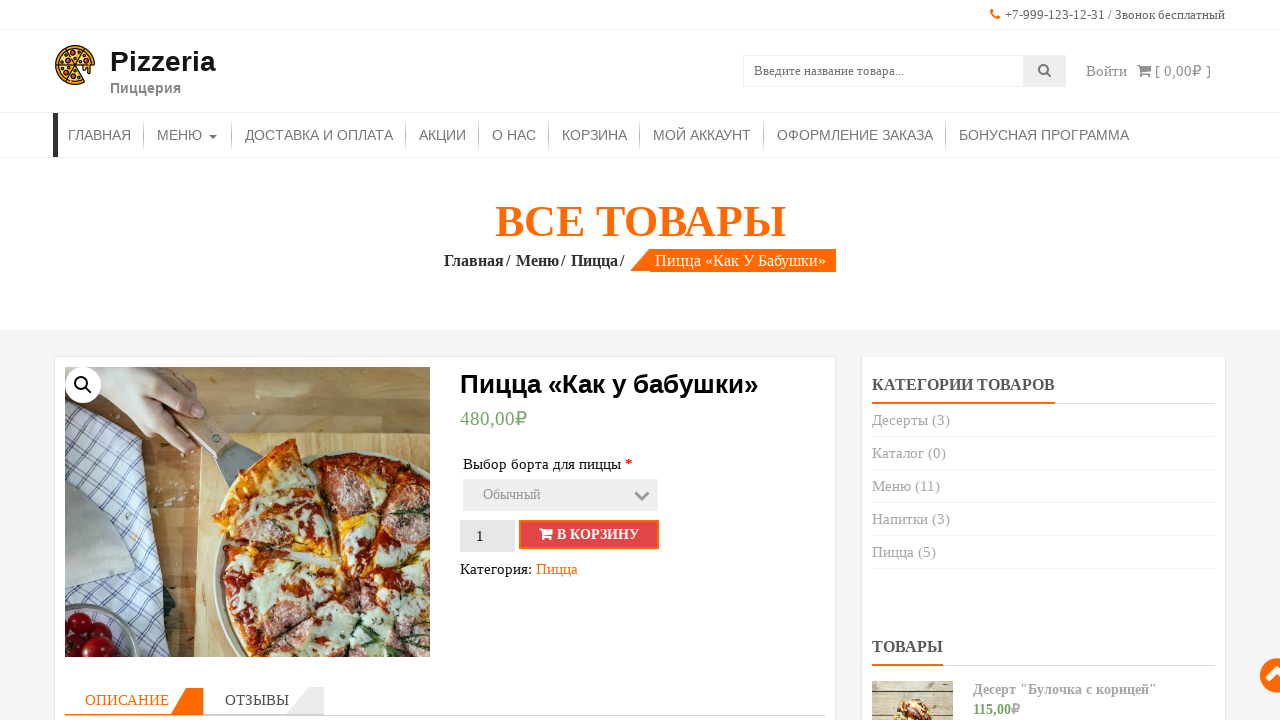

Verified product page title is 'Пицца «Как у бабушки» — Pizzeria'
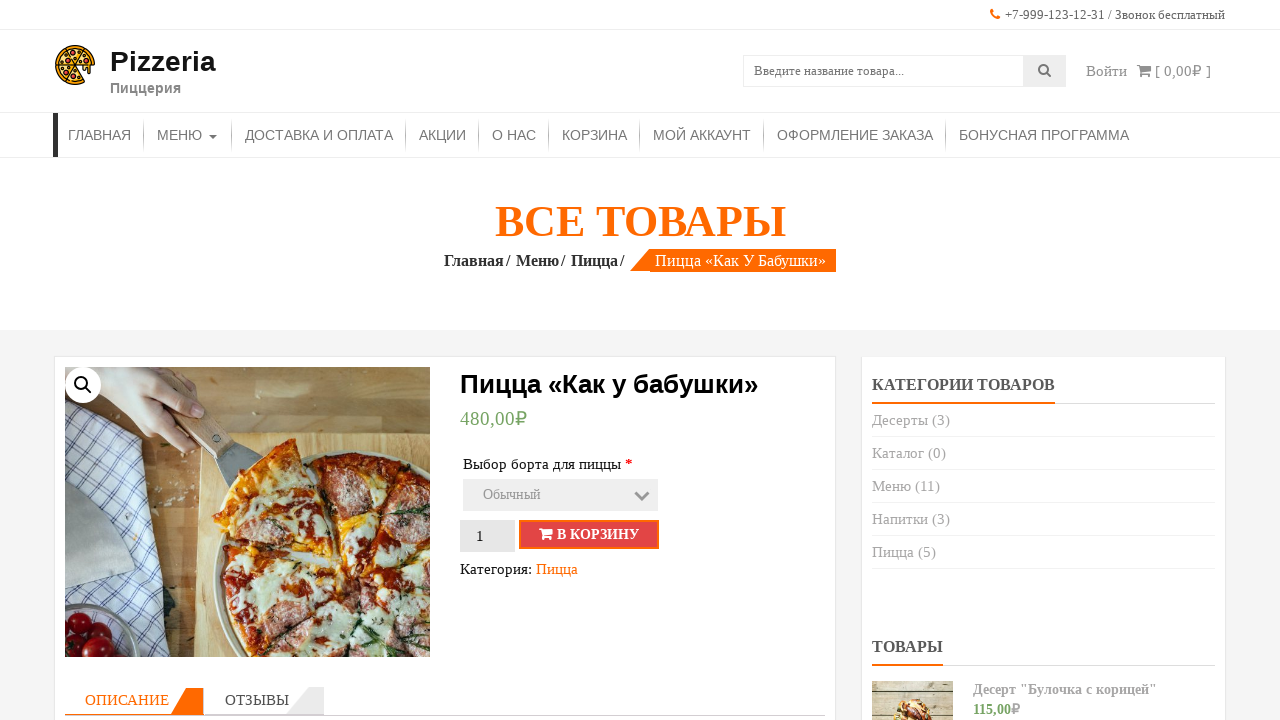

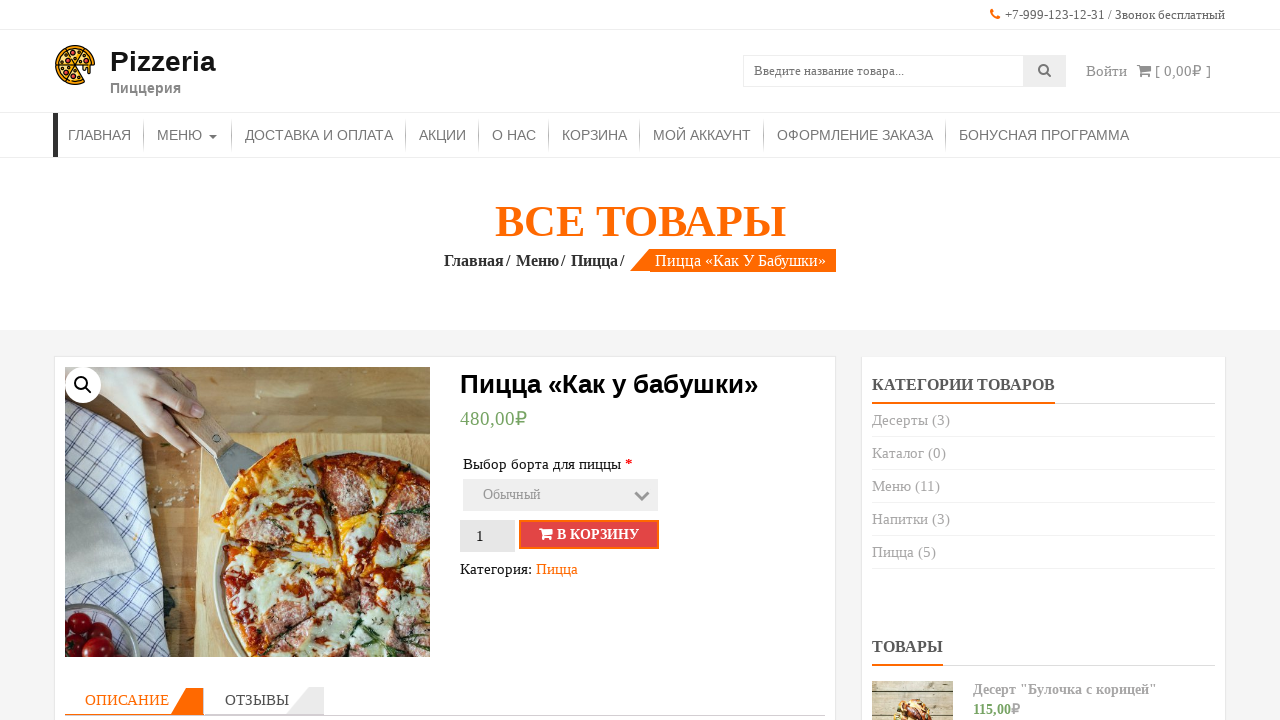